Tests editing a todo item by double-clicking, changing the text, and pressing Enter

Starting URL: https://demo.playwright.dev/todomvc

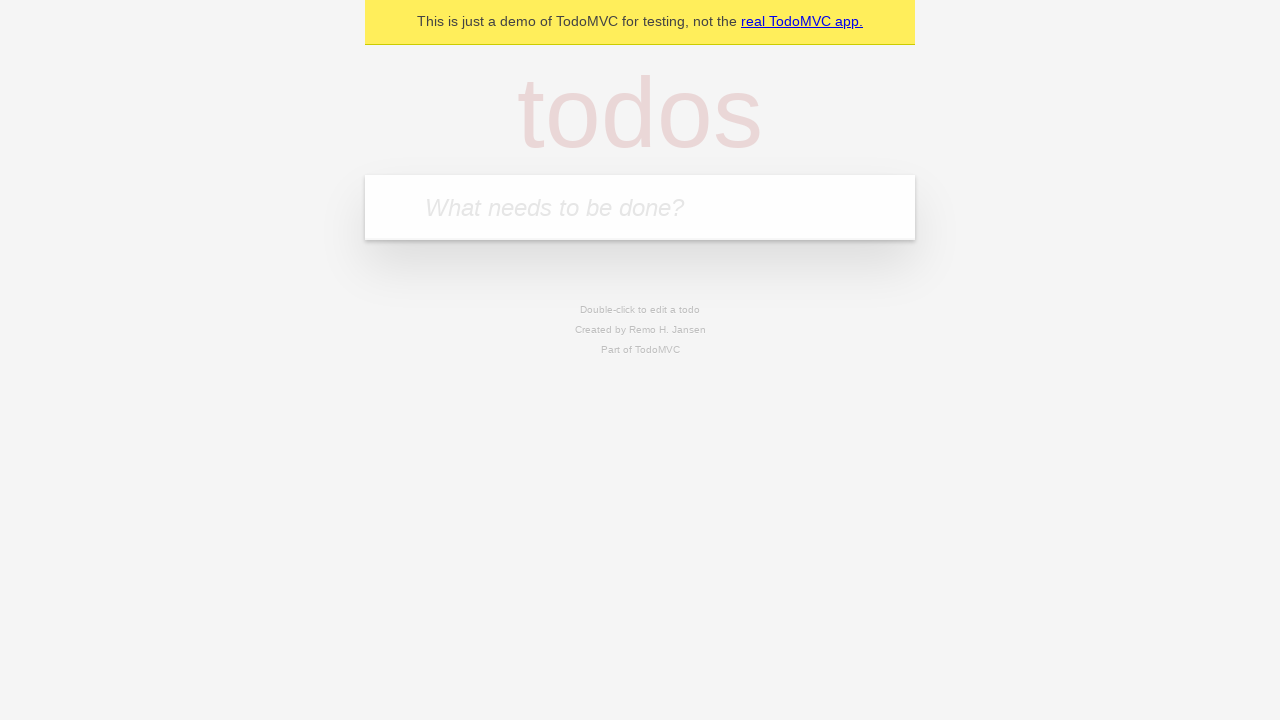

Filled new todo field with 'buy some cheese' on internal:attr=[placeholder="What needs to be done?"i]
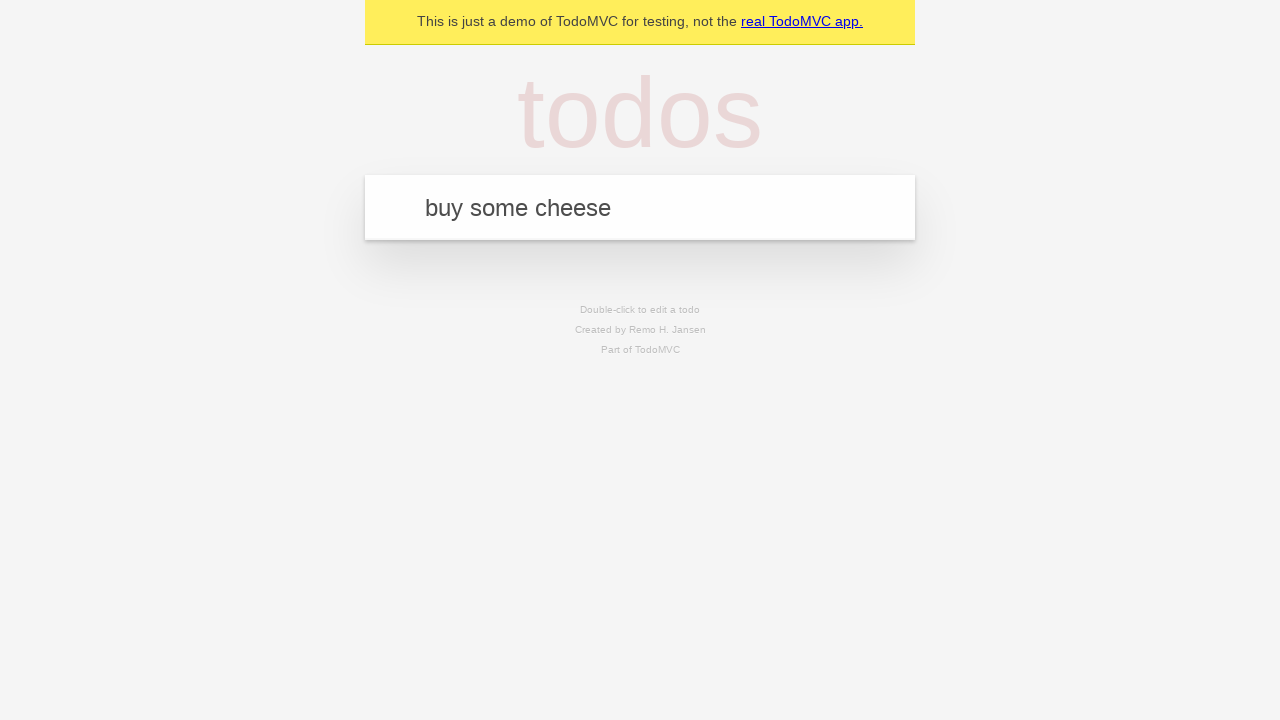

Pressed Enter to create todo 'buy some cheese' on internal:attr=[placeholder="What needs to be done?"i]
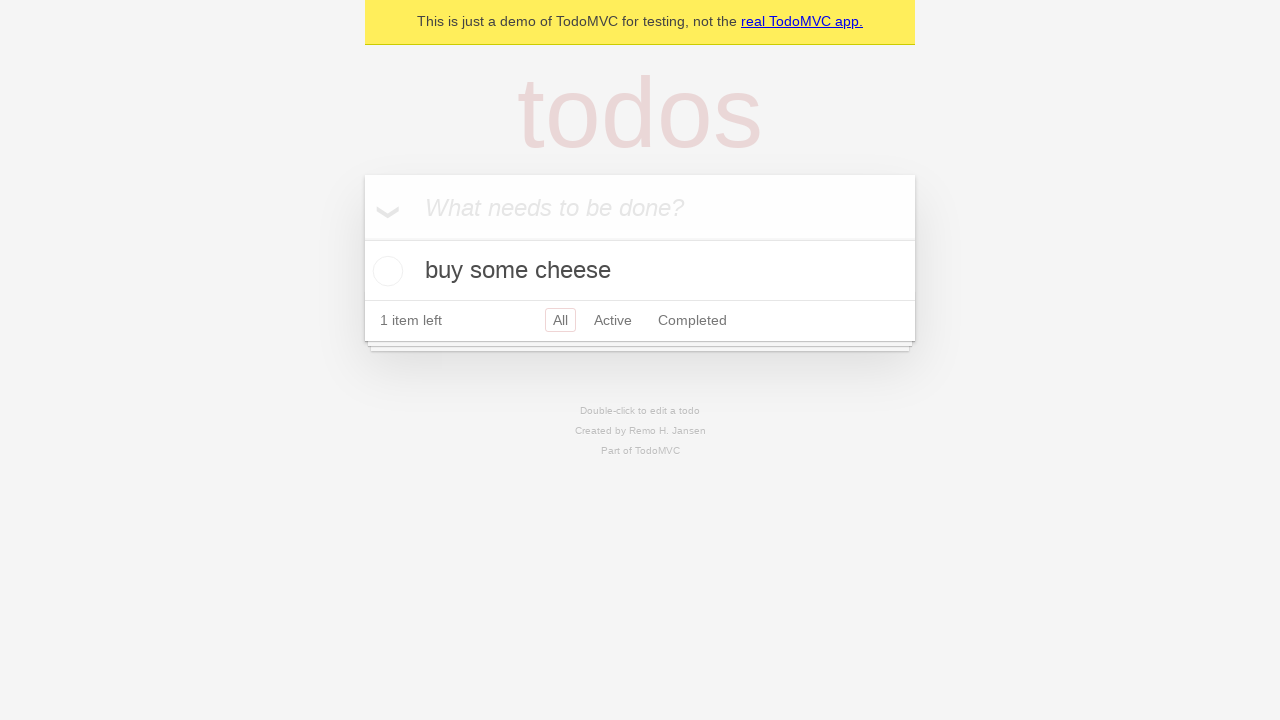

Filled new todo field with 'feed the cat' on internal:attr=[placeholder="What needs to be done?"i]
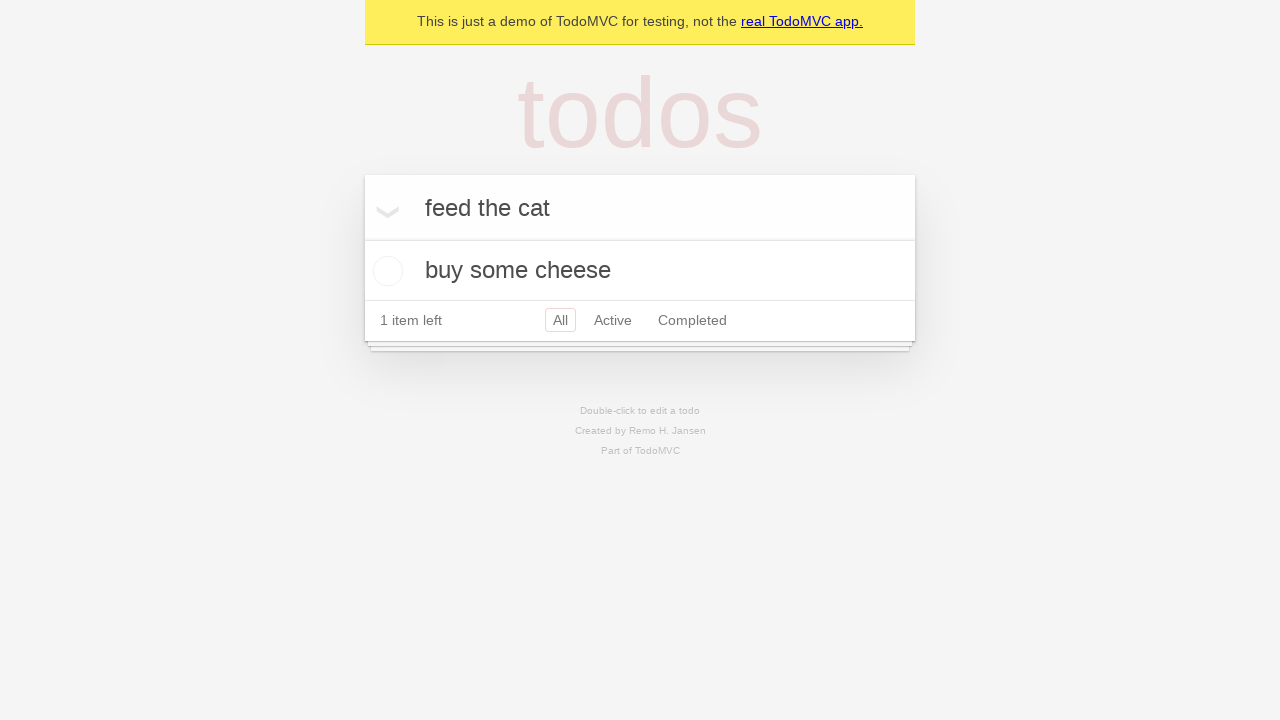

Pressed Enter to create todo 'feed the cat' on internal:attr=[placeholder="What needs to be done?"i]
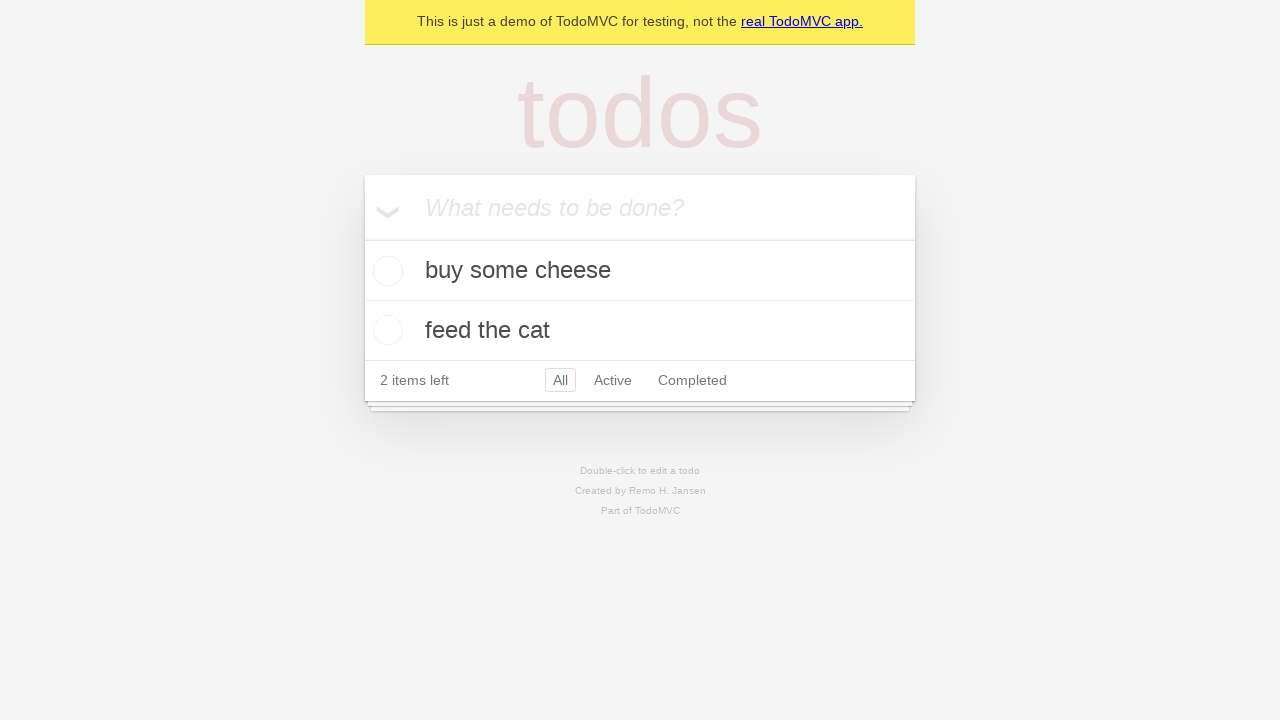

Filled new todo field with 'book a doctors appointment' on internal:attr=[placeholder="What needs to be done?"i]
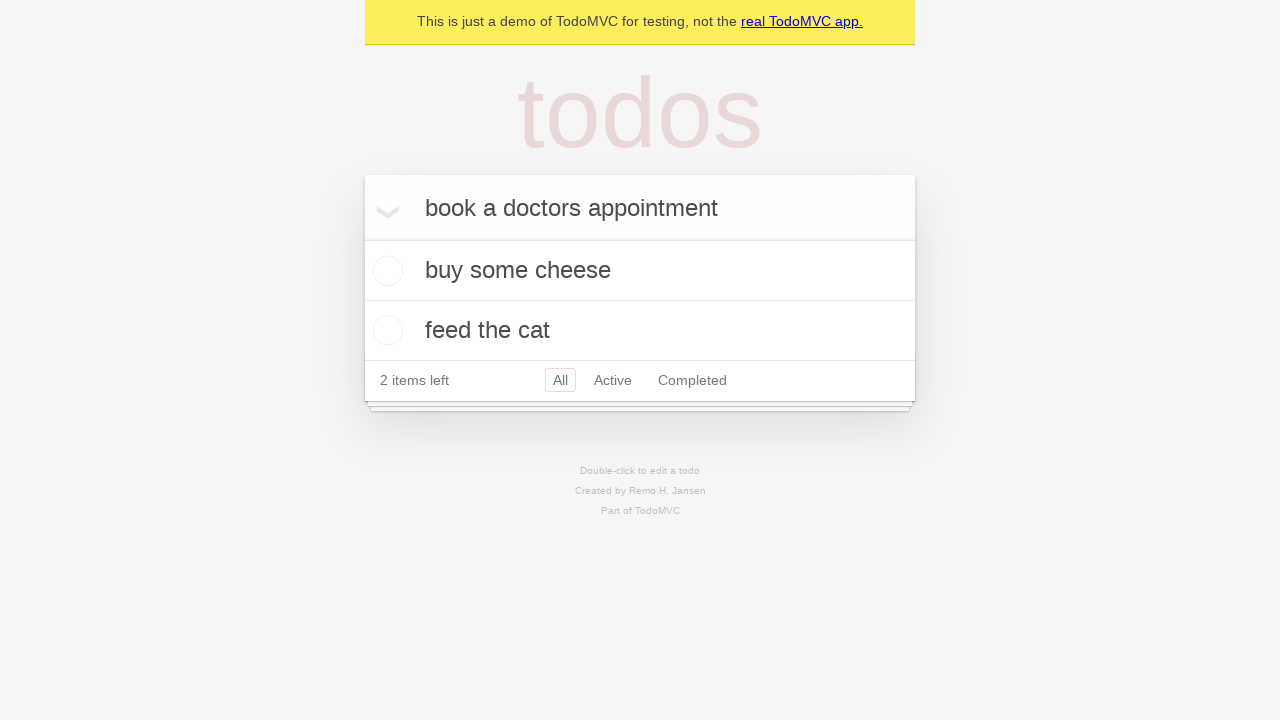

Pressed Enter to create todo 'book a doctors appointment' on internal:attr=[placeholder="What needs to be done?"i]
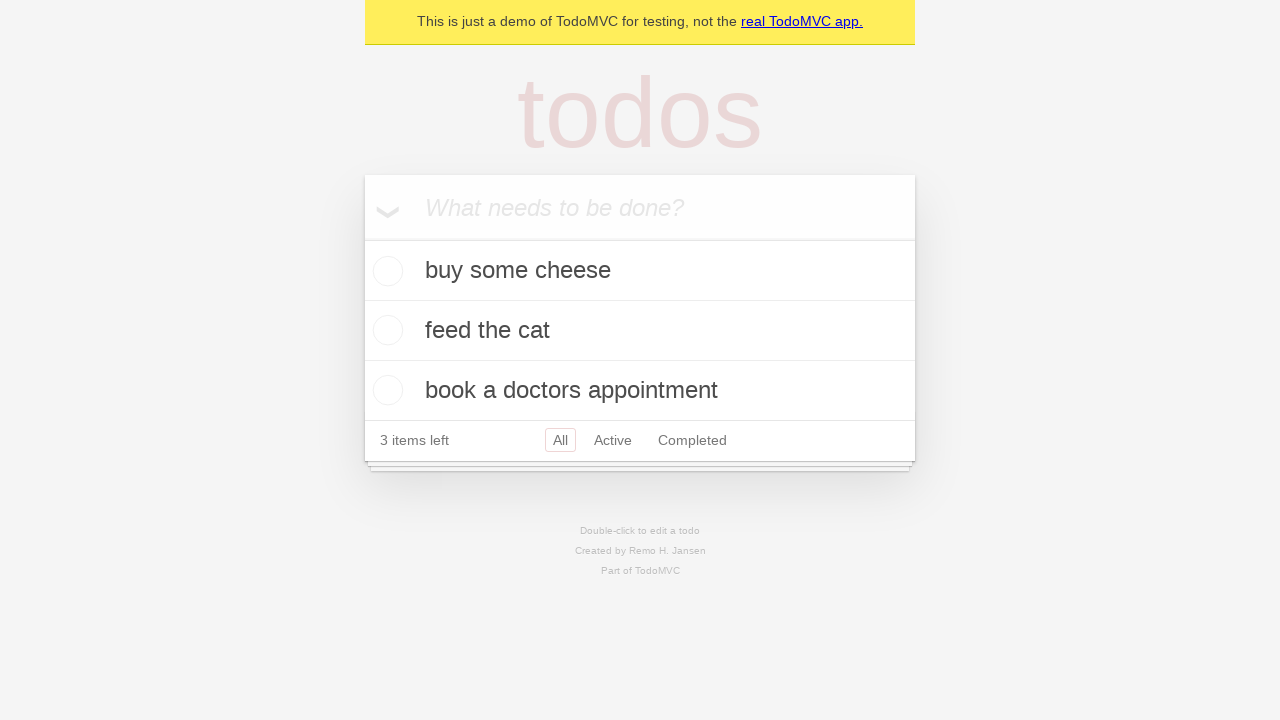

Located all todo items
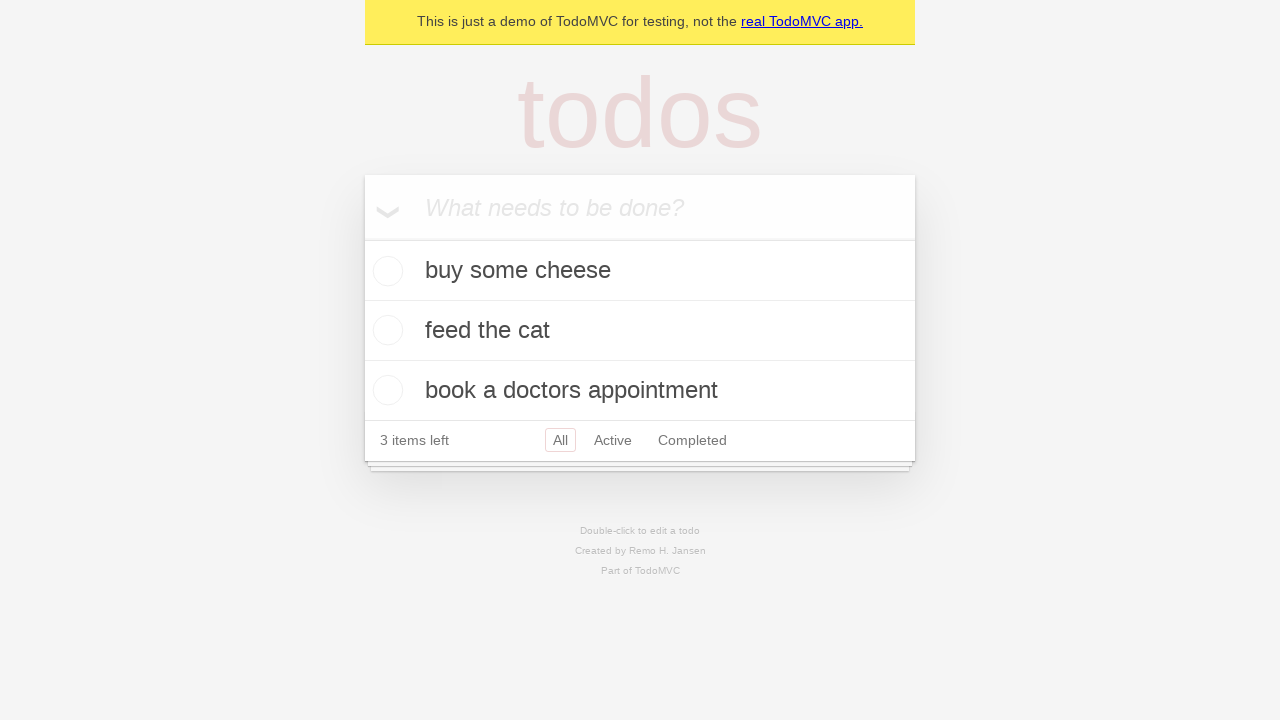

Selected the second todo item
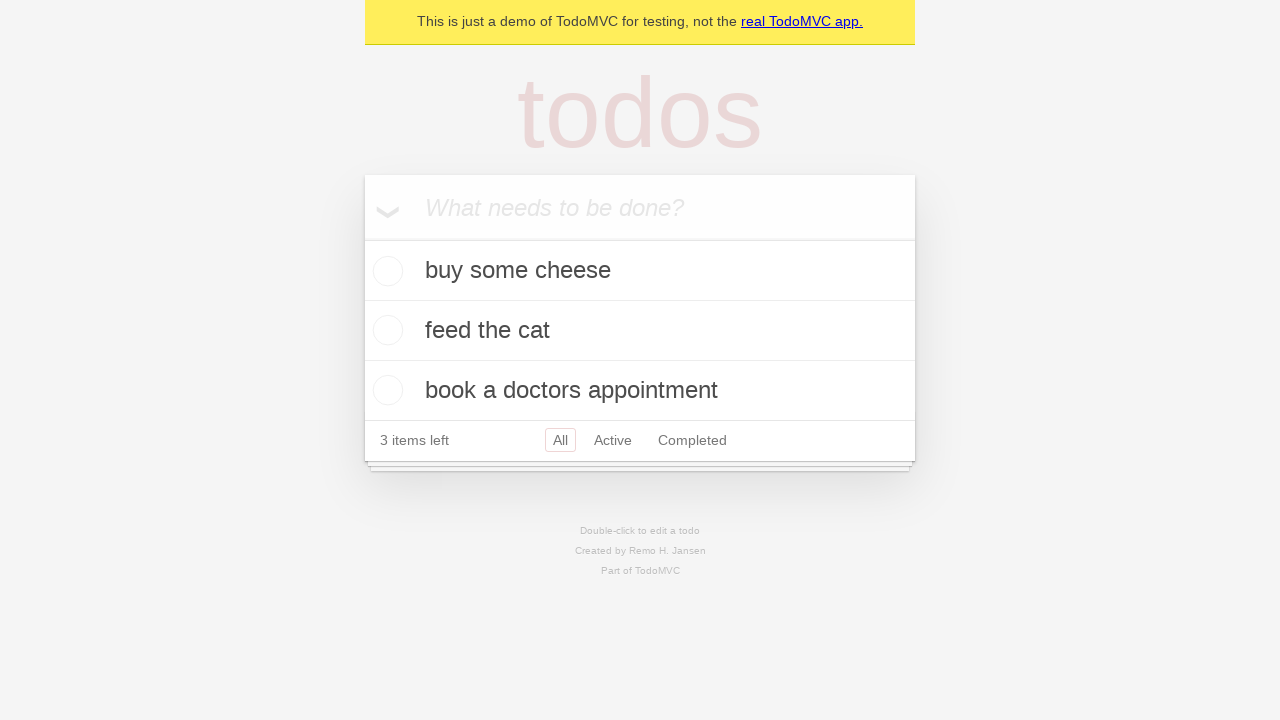

Double-clicked second todo item to enter edit mode at (640, 331) on internal:testid=[data-testid="todo-item"s] >> nth=1
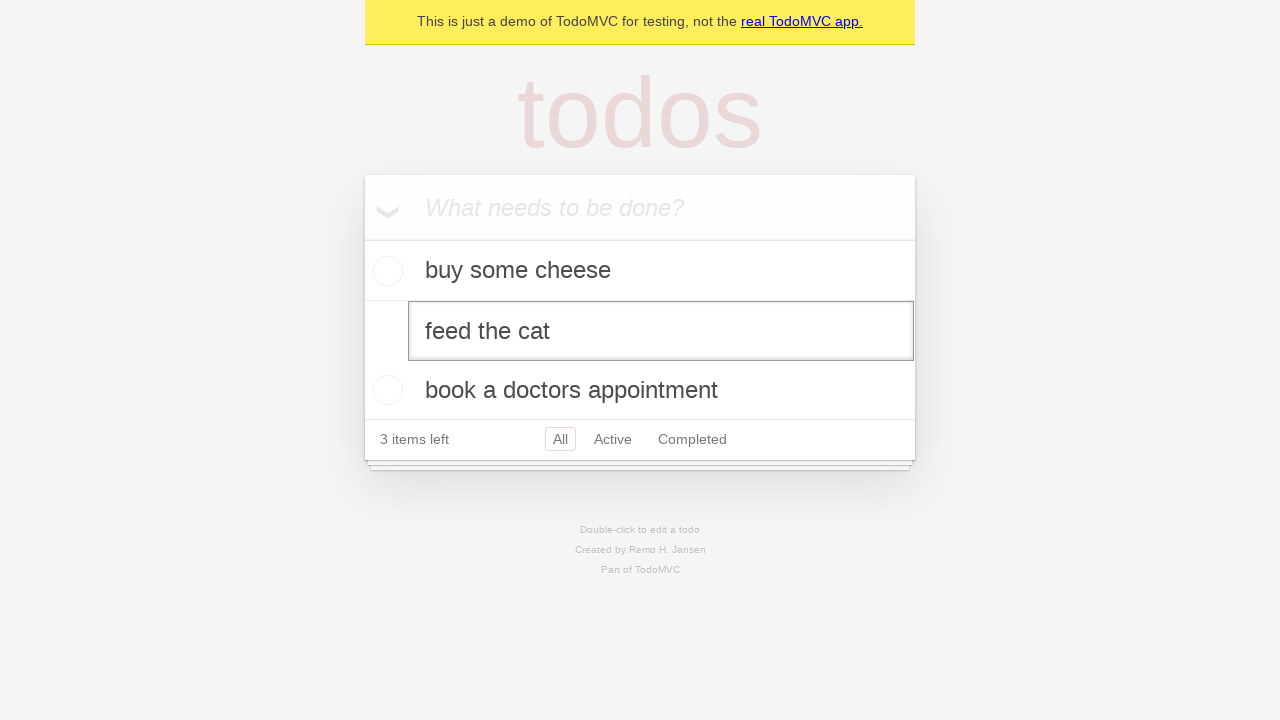

Changed todo text to 'buy some sausages' on internal:testid=[data-testid="todo-item"s] >> nth=1 >> internal:role=textbox[nam
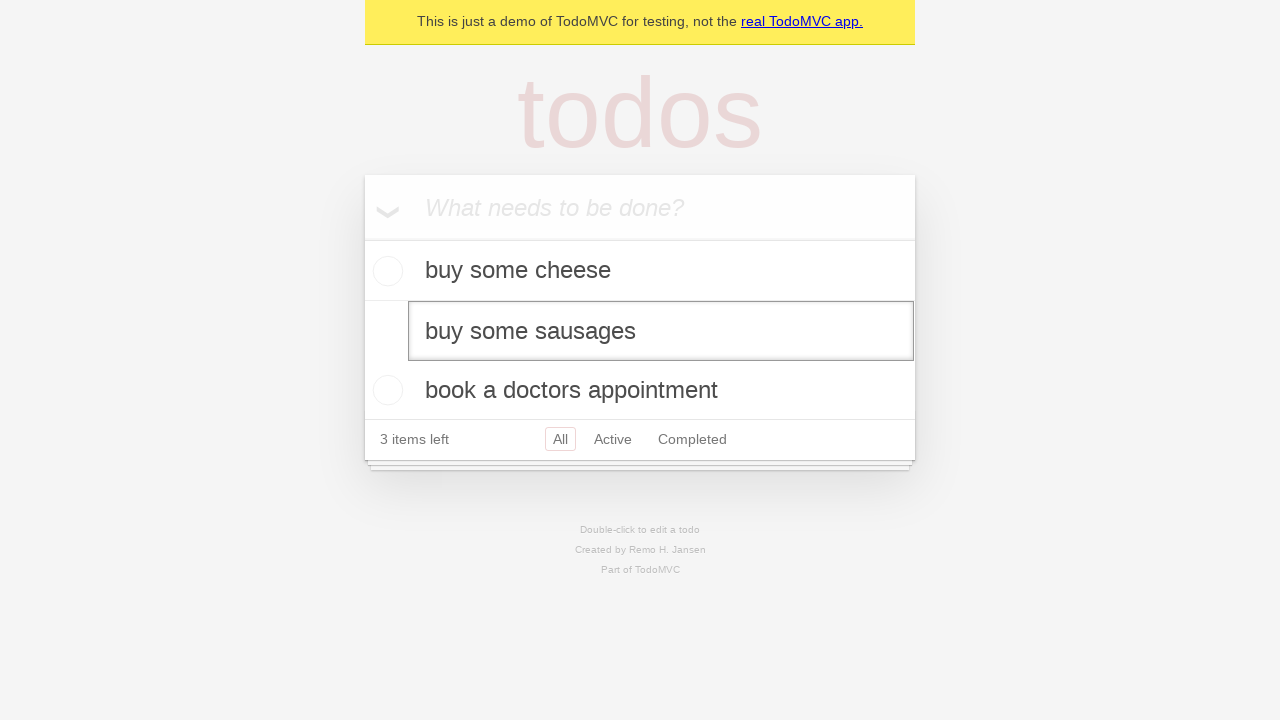

Pressed Enter to confirm todo edit on internal:testid=[data-testid="todo-item"s] >> nth=1 >> internal:role=textbox[nam
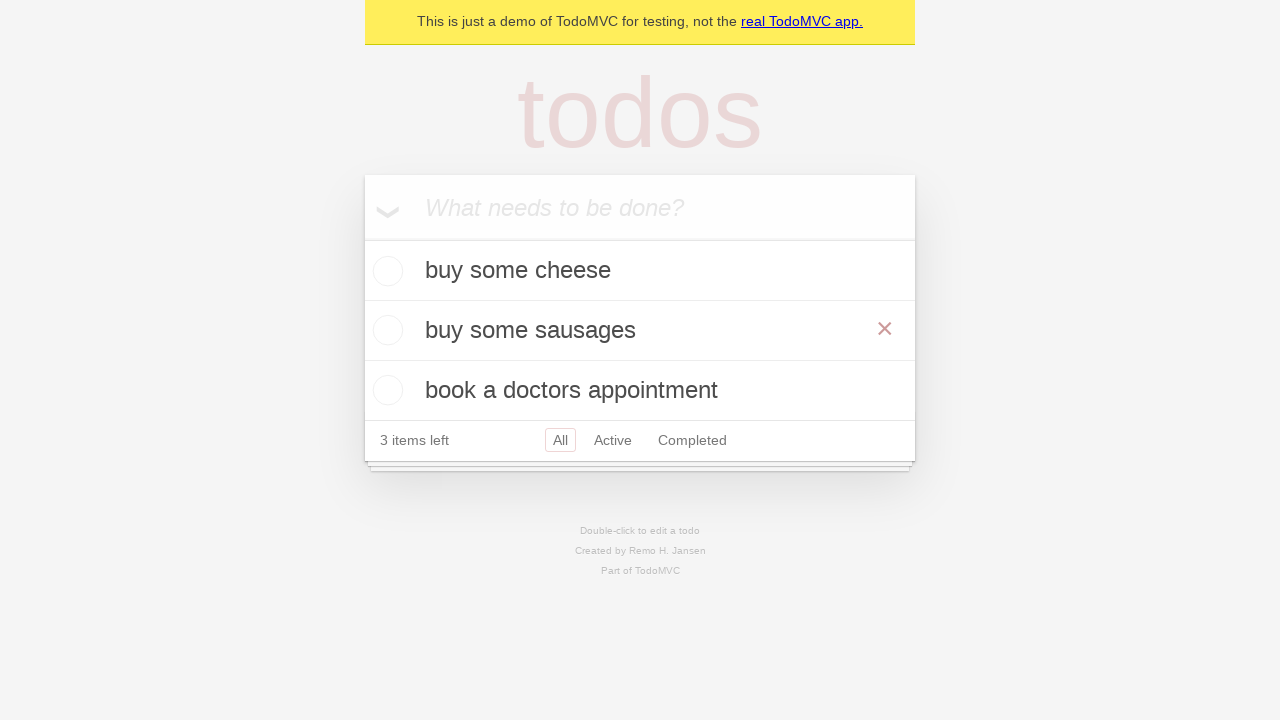

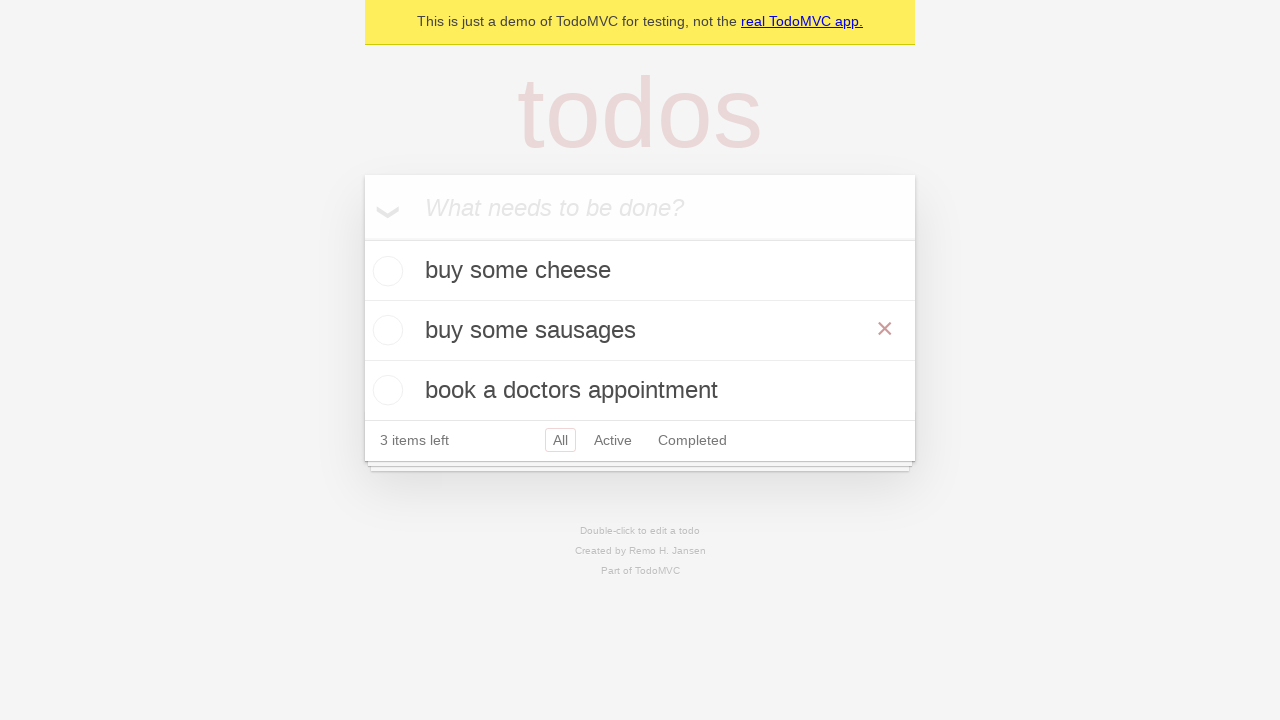